Waits for a specific price to appear, books an item, then solves a math problem and submits the answer

Starting URL: http://suninjuly.github.io/explicit_wait2.html

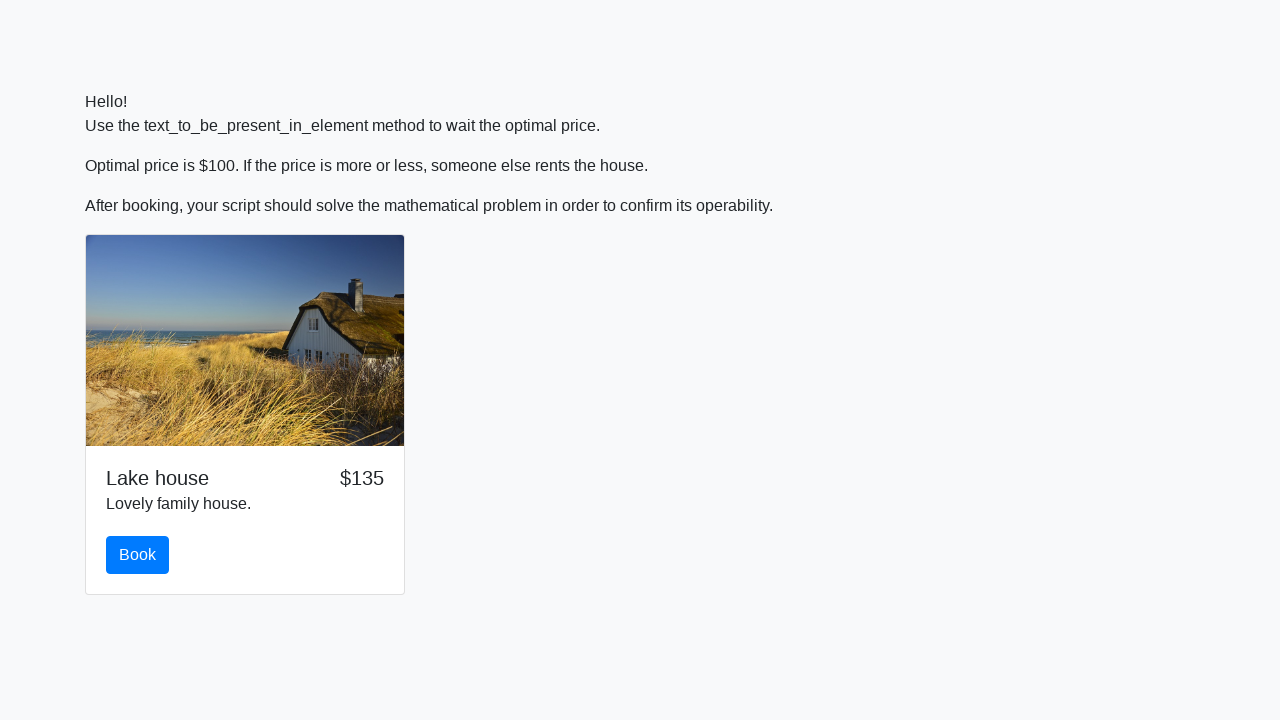

Waited for price to reach $100
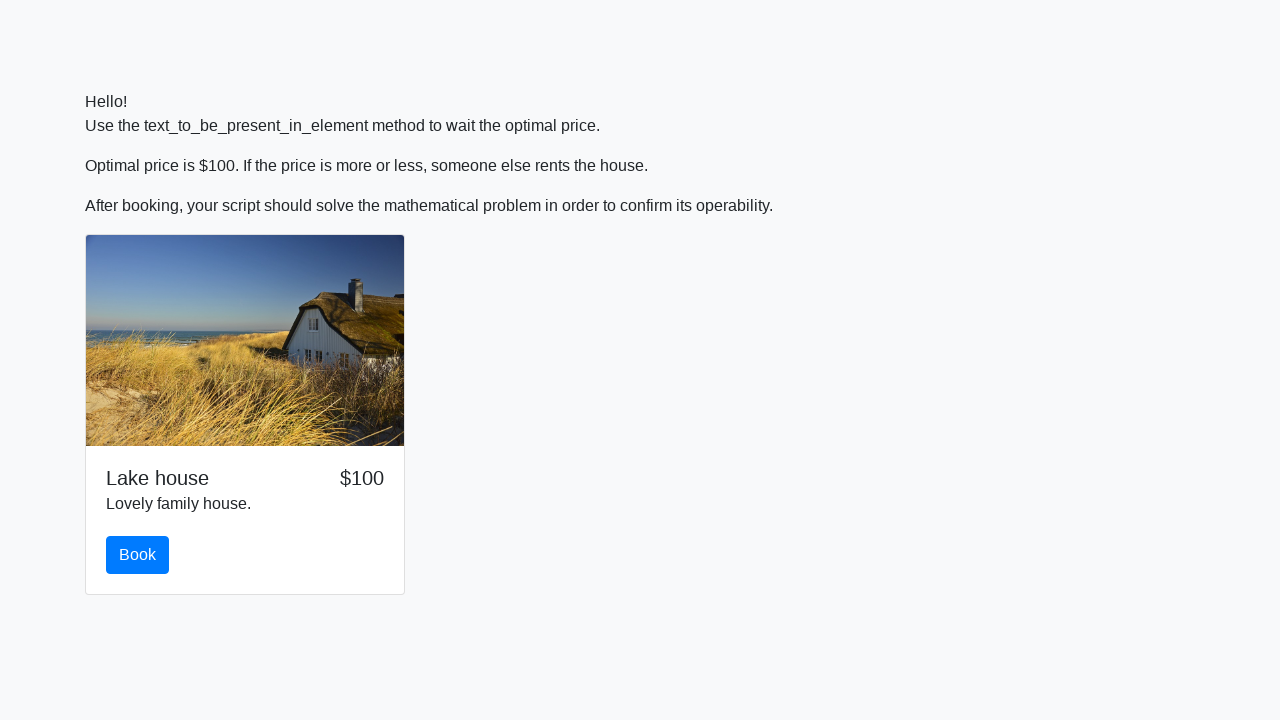

Clicked the book button at (138, 555) on #book
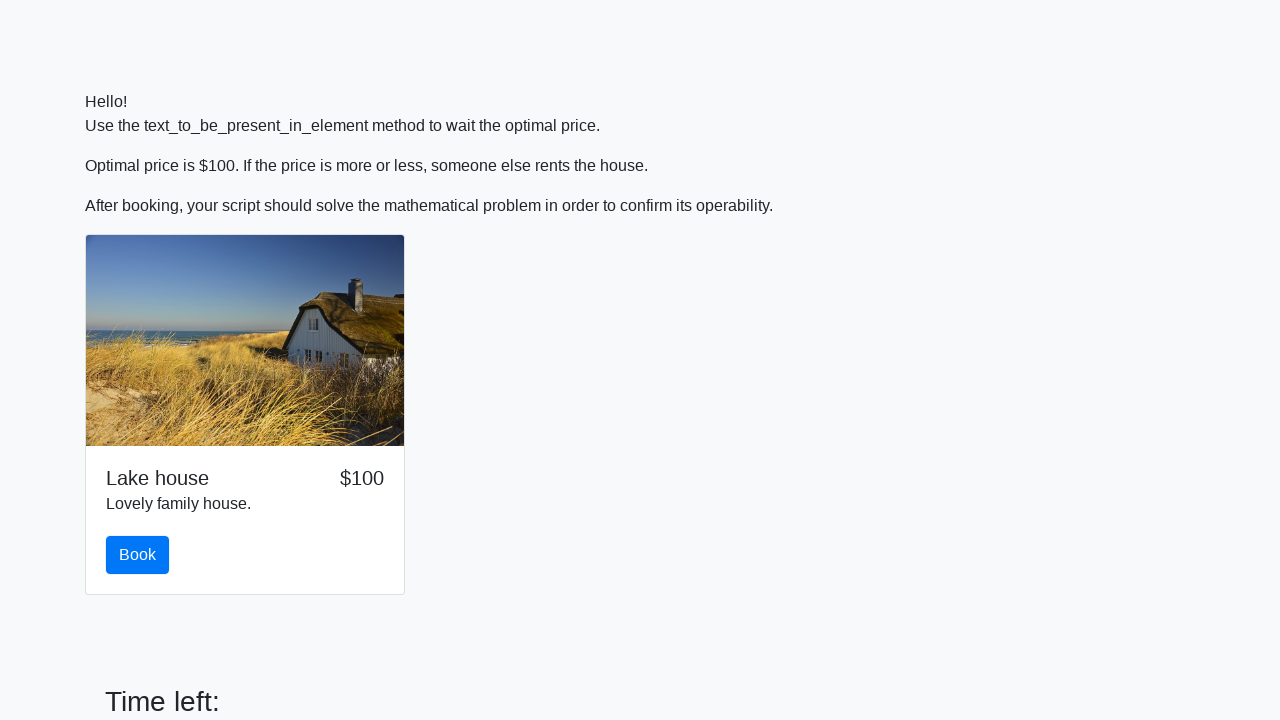

Retrieved the input value for calculation
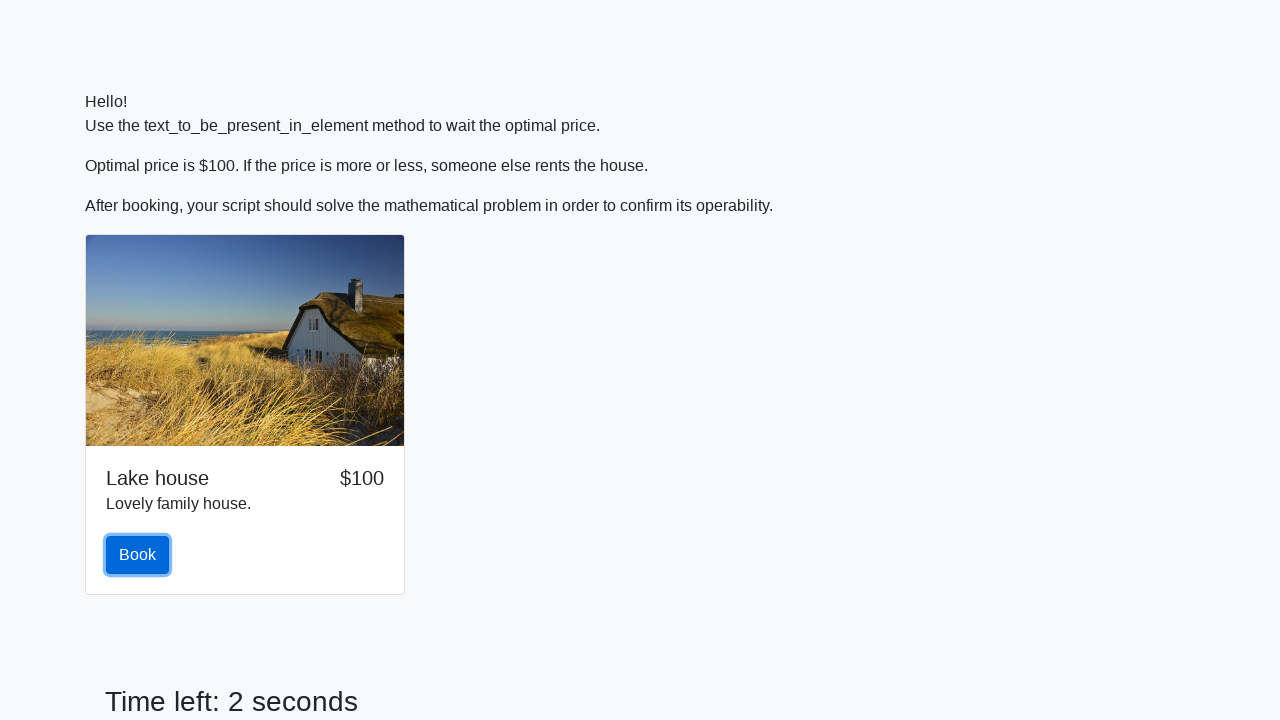

Calculated answer: 2.213779383440202
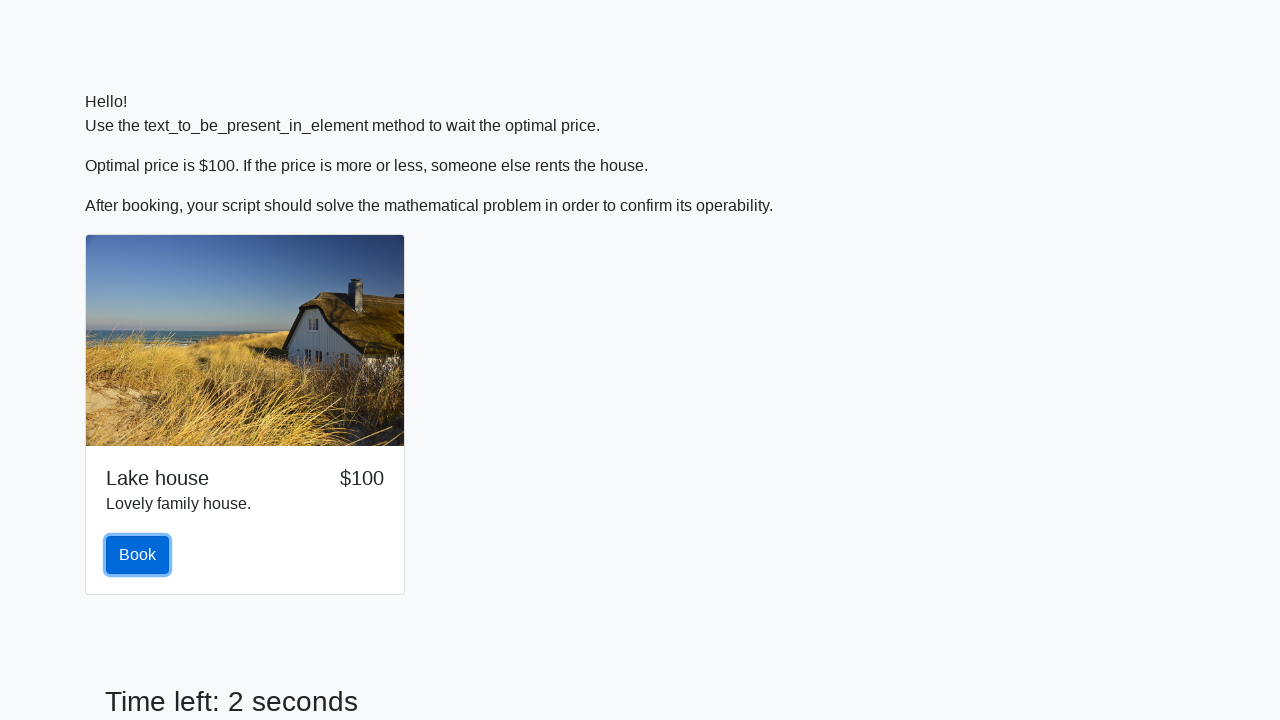

Filled in the calculated answer on #answer
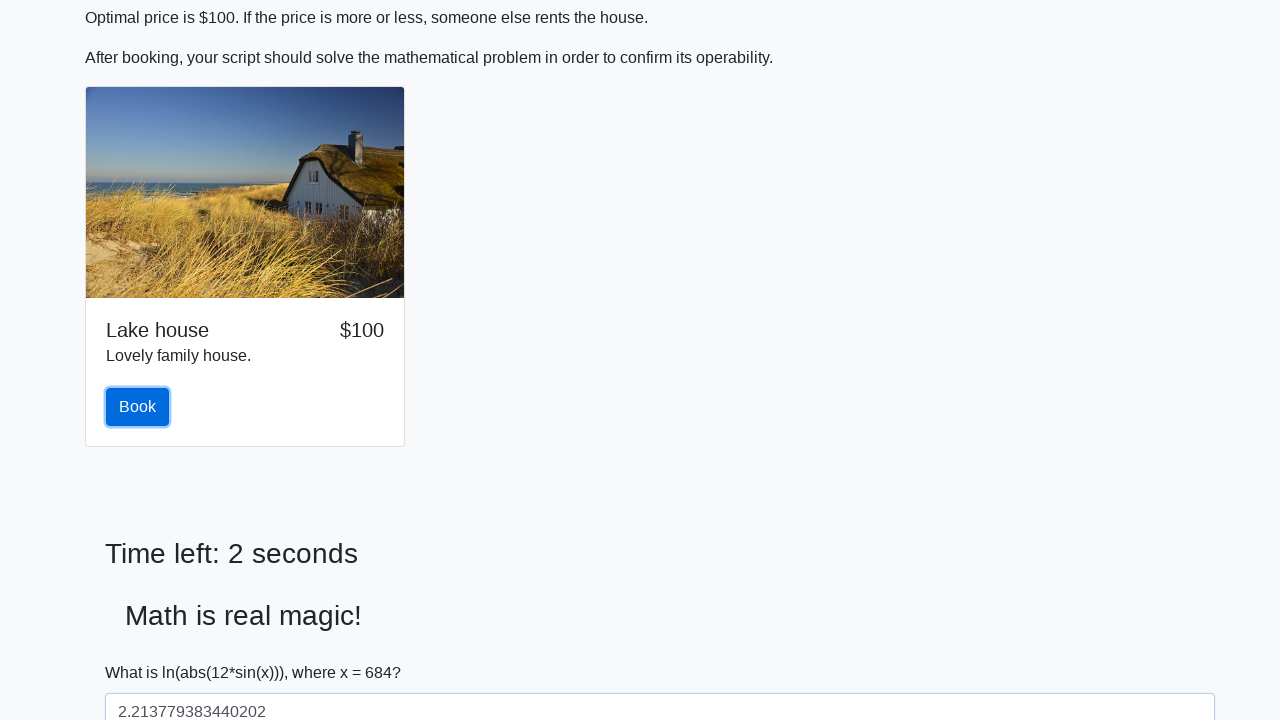

Clicked the solve button to submit the answer at (143, 651) on #solve
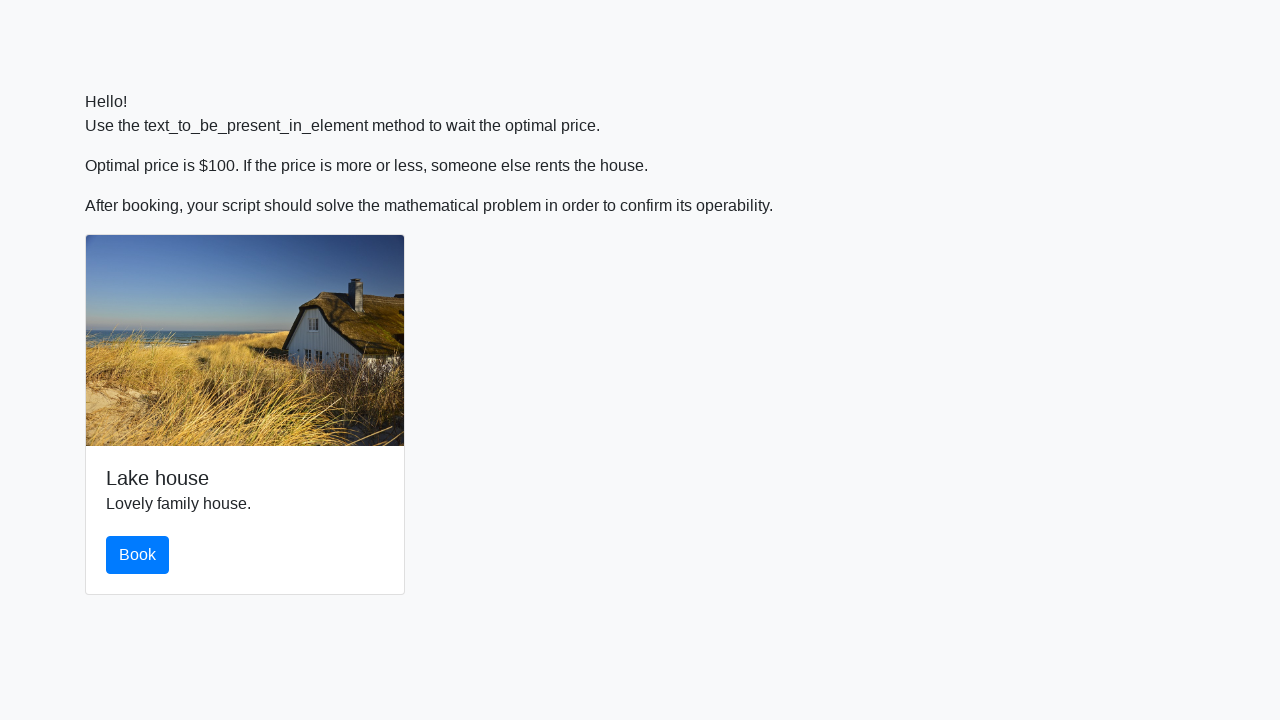

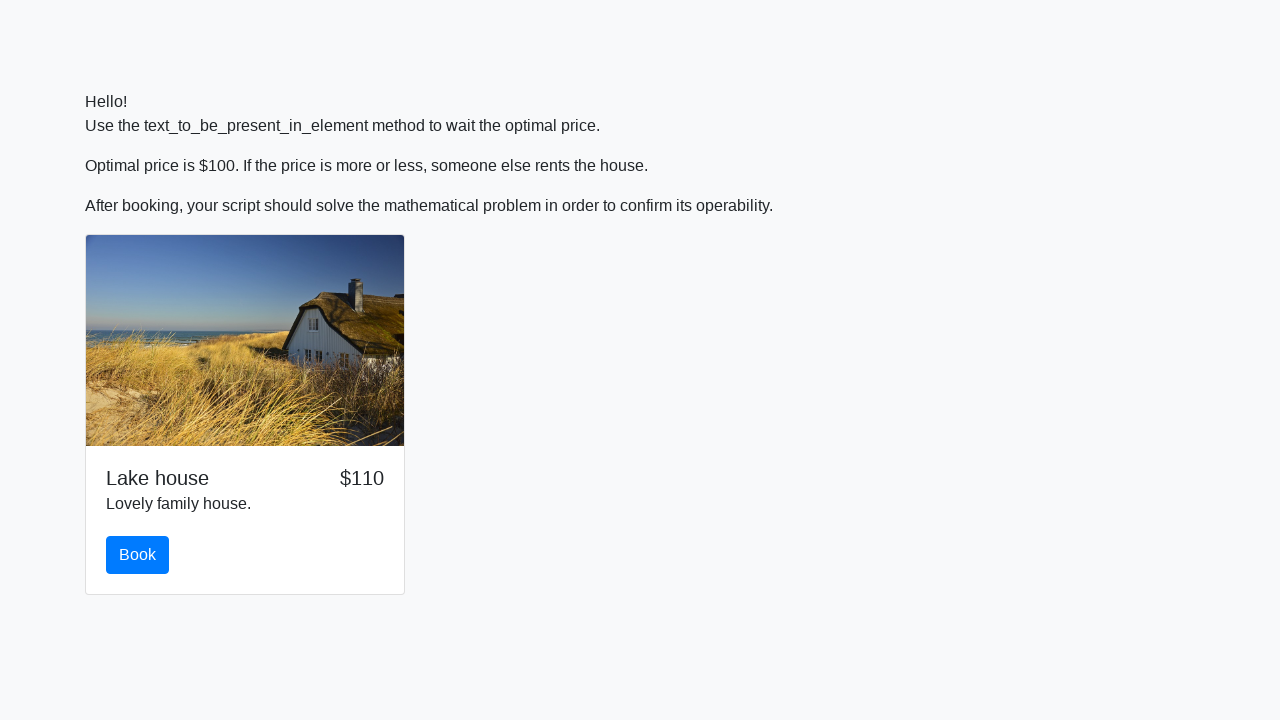